Tests dynamic controls page by clicking a button to remove a checkbox and verifying the "It's gone!" message appears using a customized wait approach

Starting URL: https://the-internet.herokuapp.com/dynamic_controls

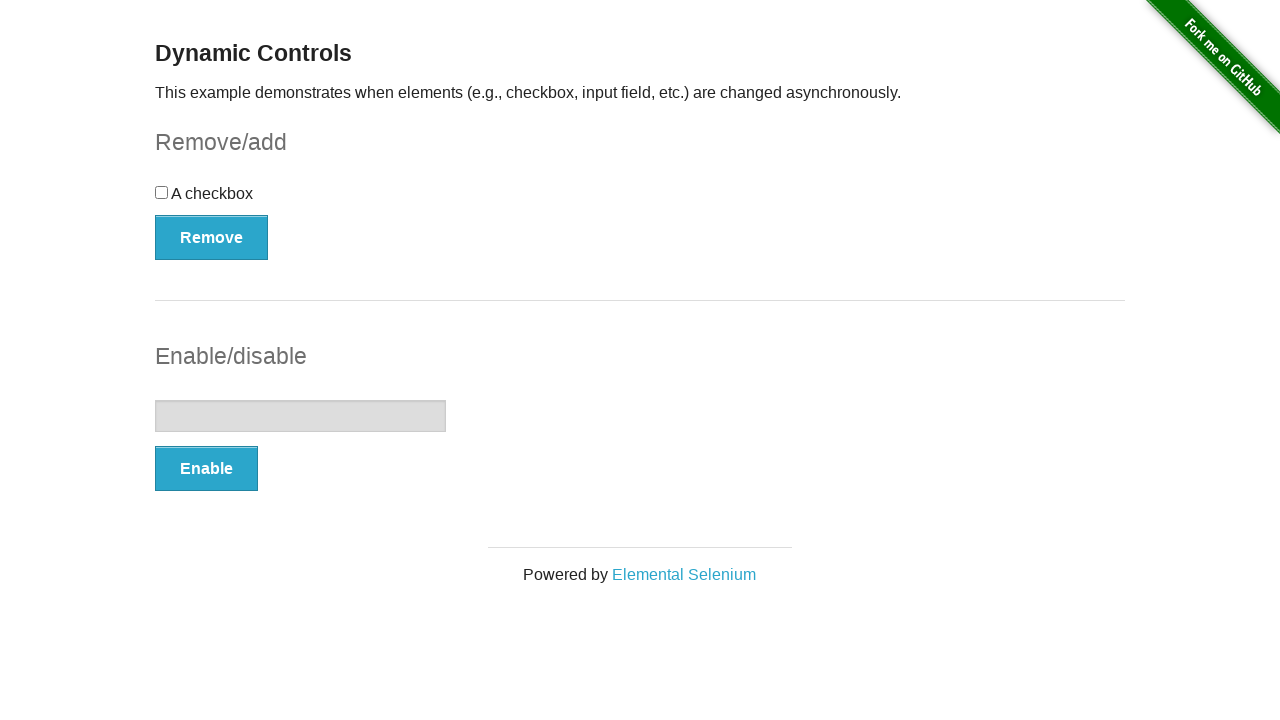

Navigated to dynamic controls page
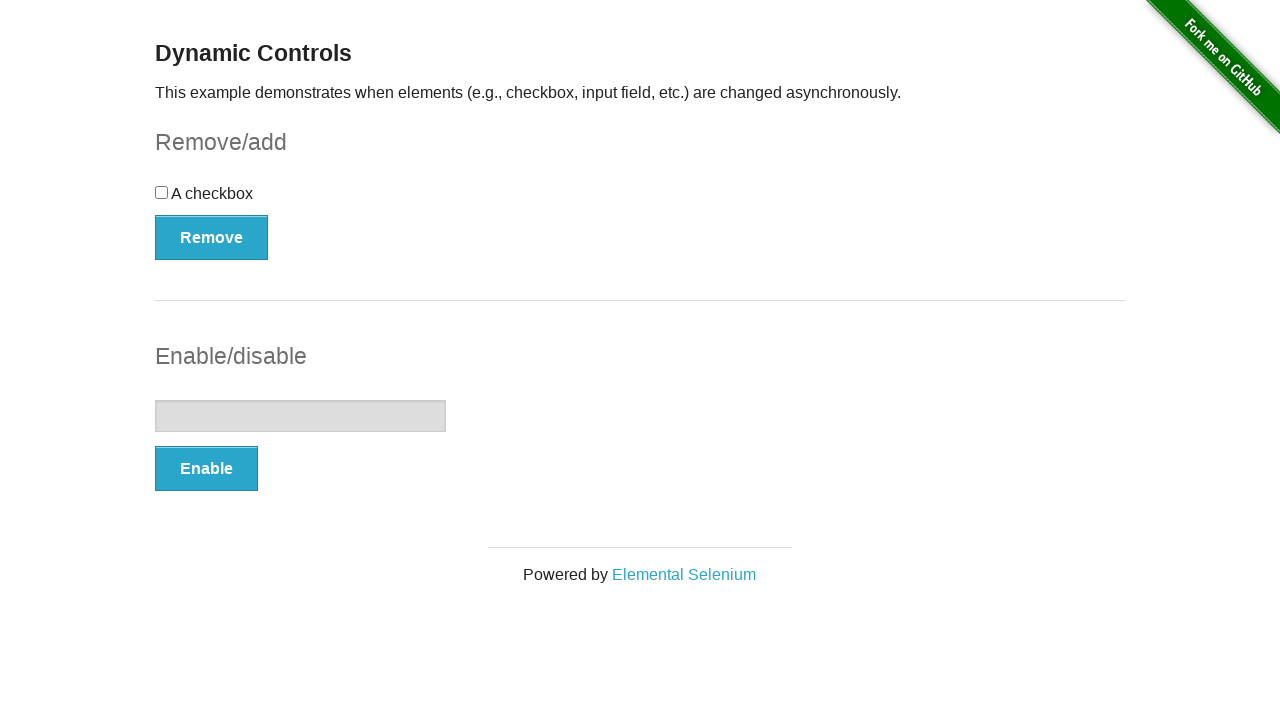

Clicked Remove button in checkbox example section at (212, 237) on xpath=//form[@id='checkbox-example']/button
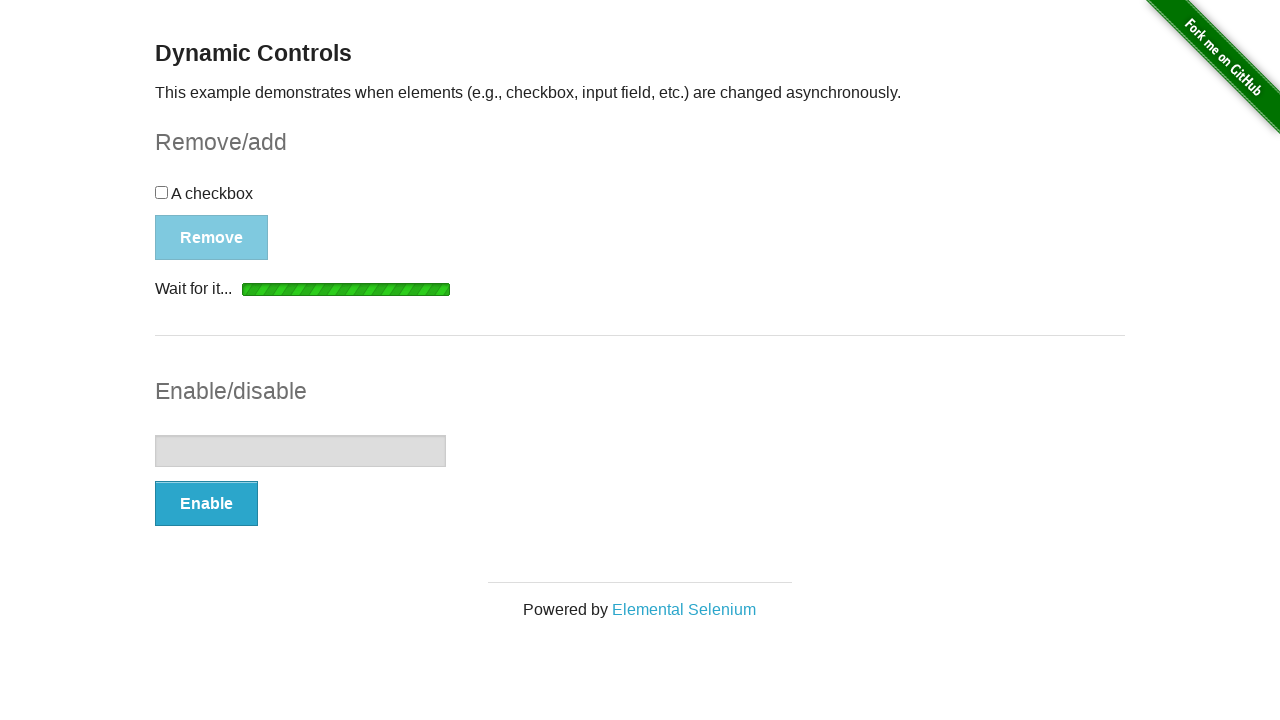

Message element appeared and became visible
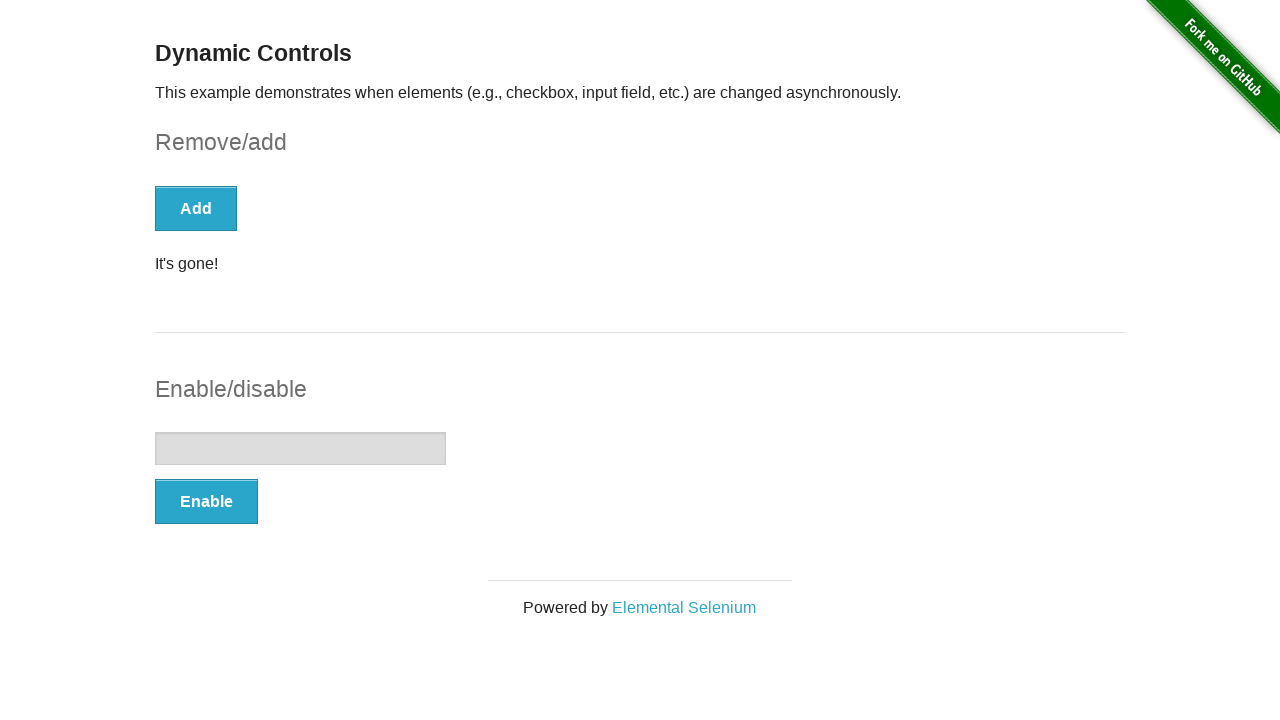

Retrieved message text: 'It's gone!'
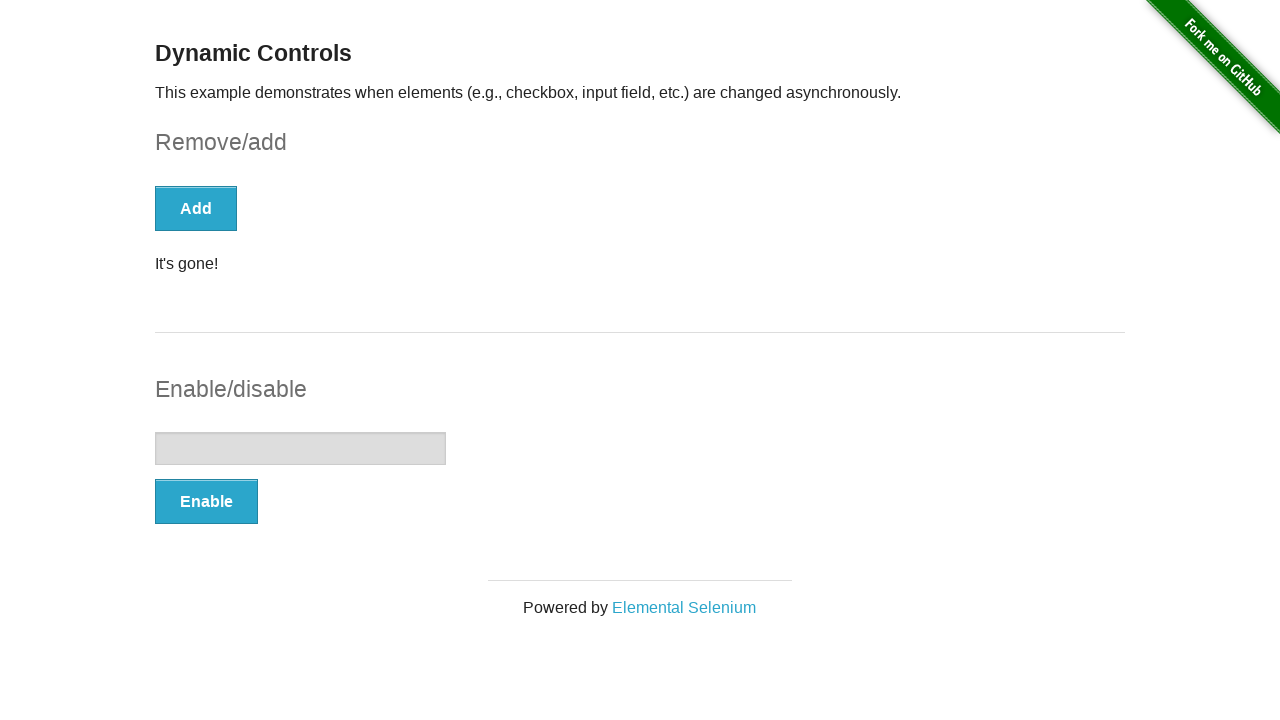

Assertion passed: message text is 'It's gone!'
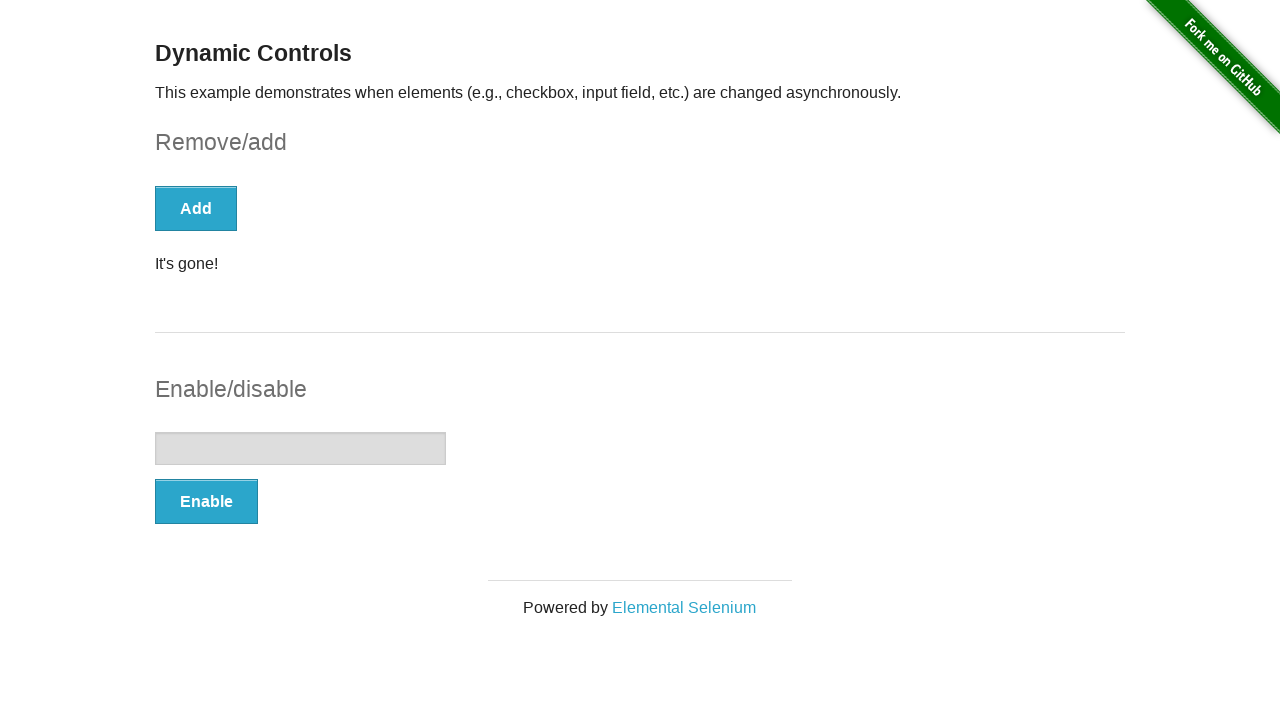

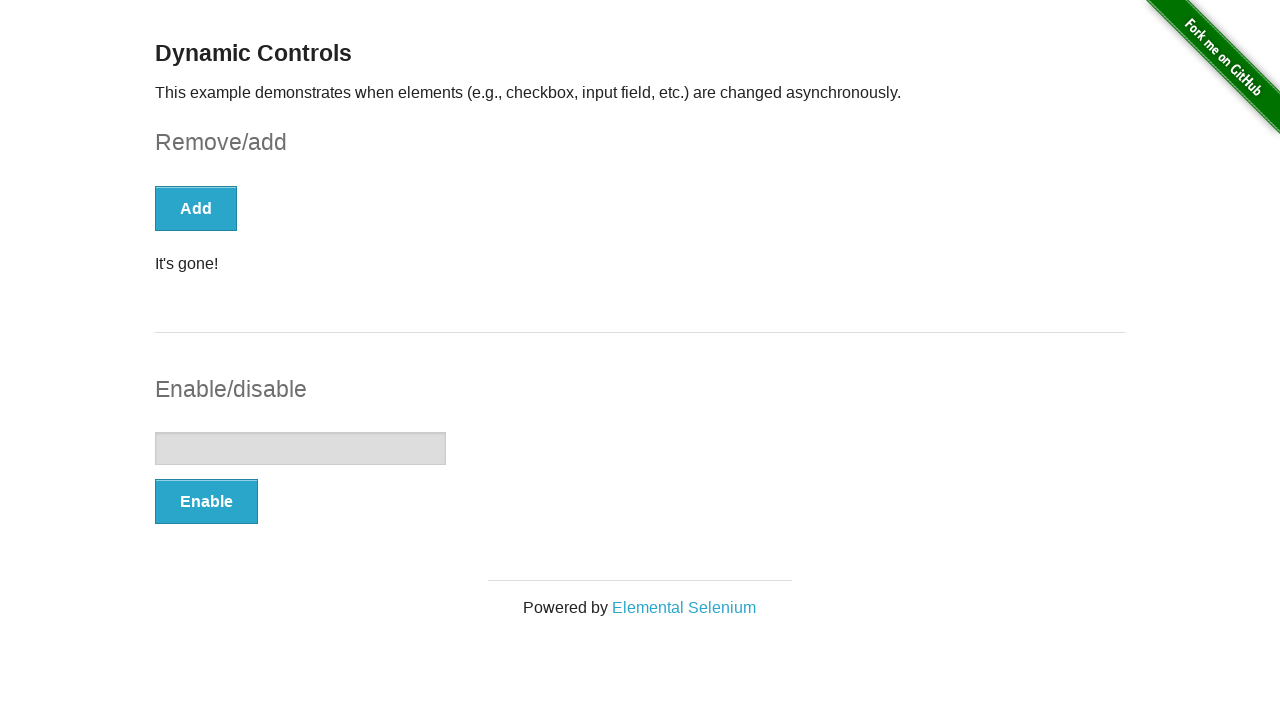